Tests handling load delays by clicking on the Load Delay link and then clicking a button that appears after a delay.

Starting URL: http://uitestingplayground.com/

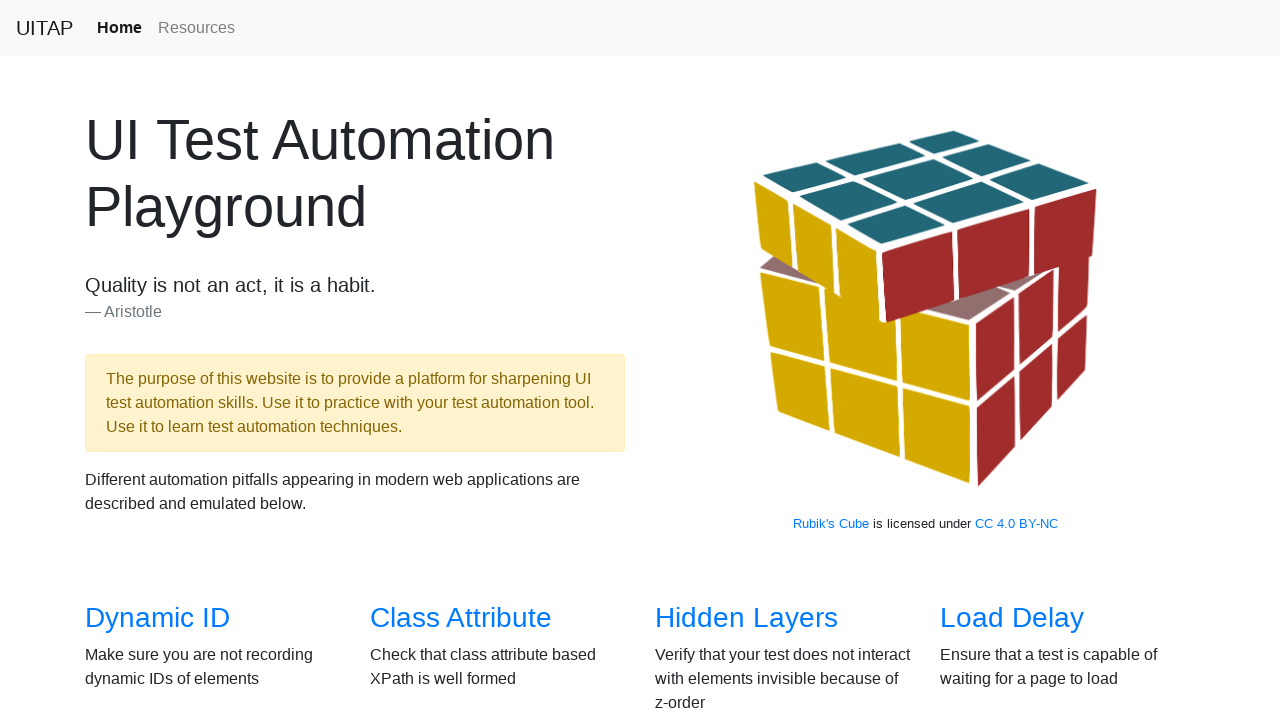

Clicked on Load Delay link to navigate to the challenge at (1012, 618) on internal:role=link[name="Load Delay"i]
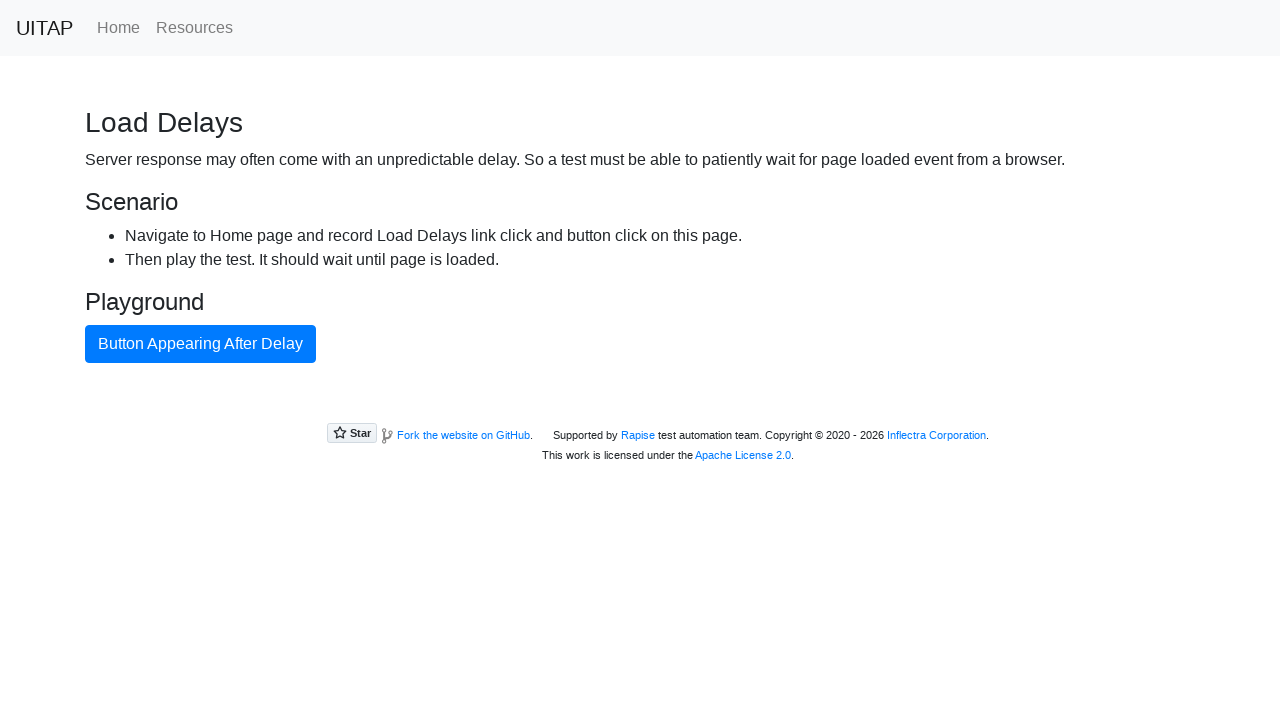

Clicked on the button that appears after a delay at (200, 344) on internal:role=button[name="Button Appearing After Delay"i]
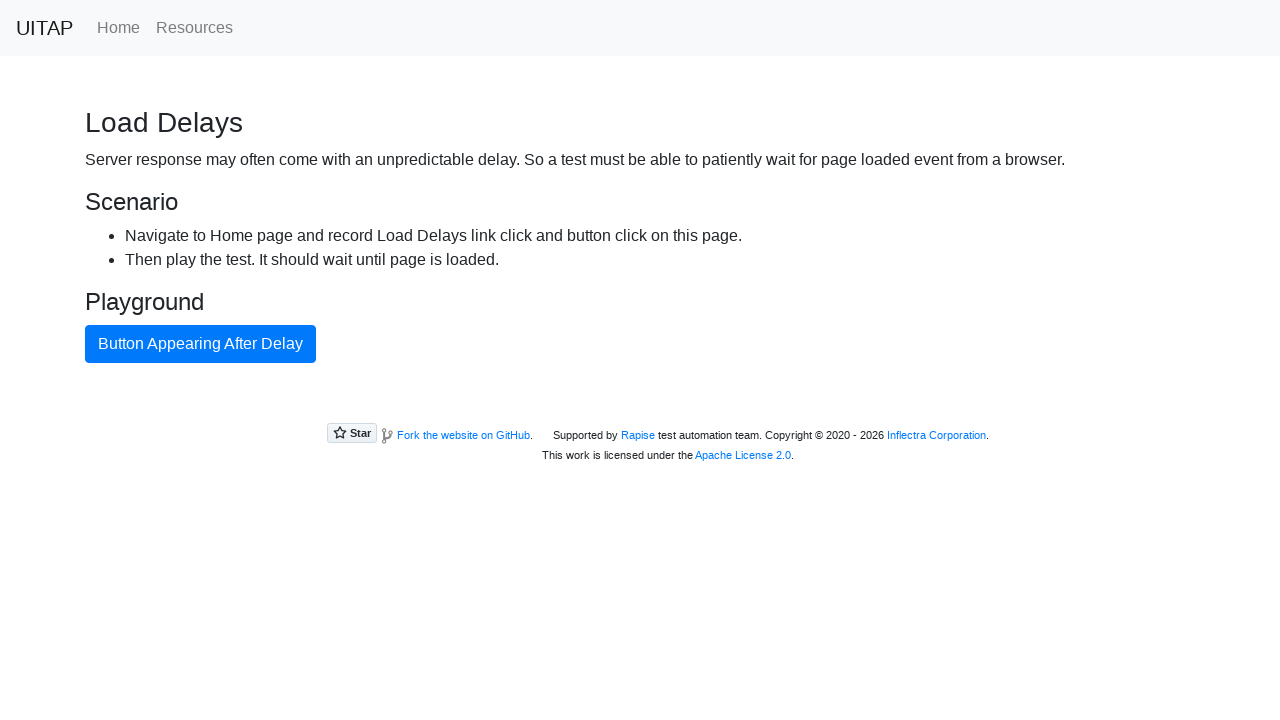

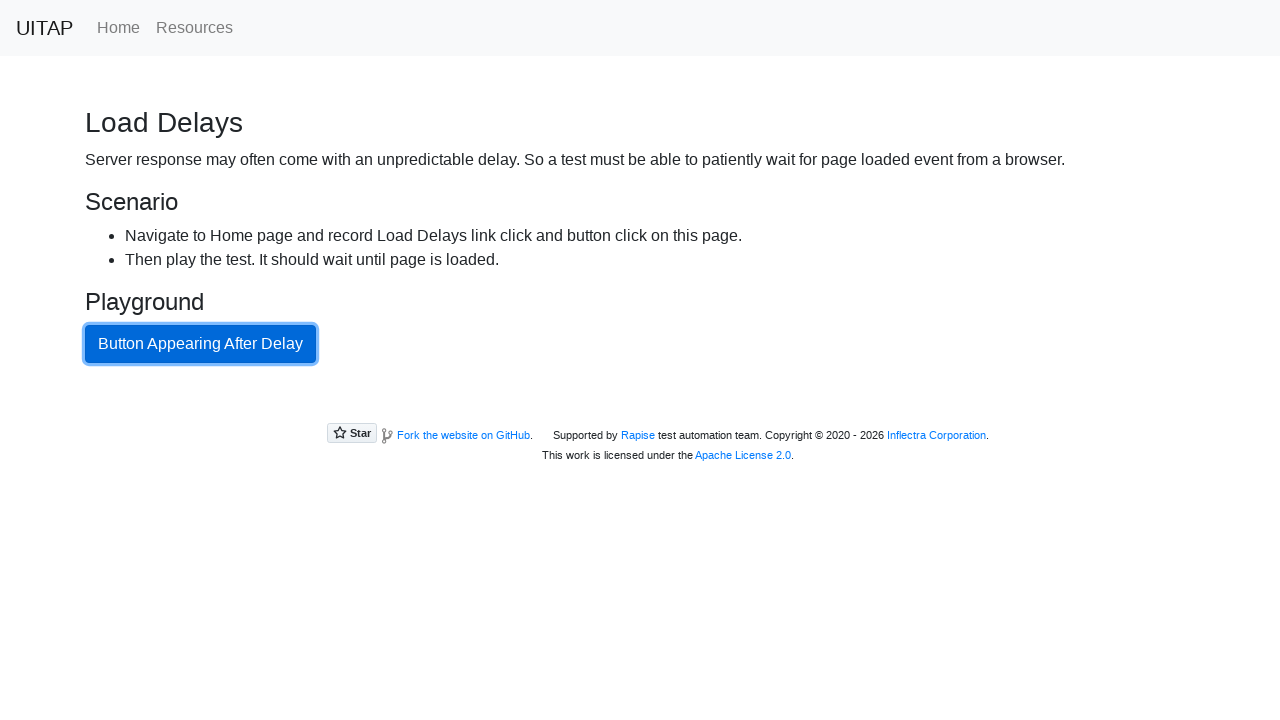